Tests drag and drop functionality by dragging an element from source to target on jQuery UI demo page

Starting URL: https://jqueryui.com/droppable/

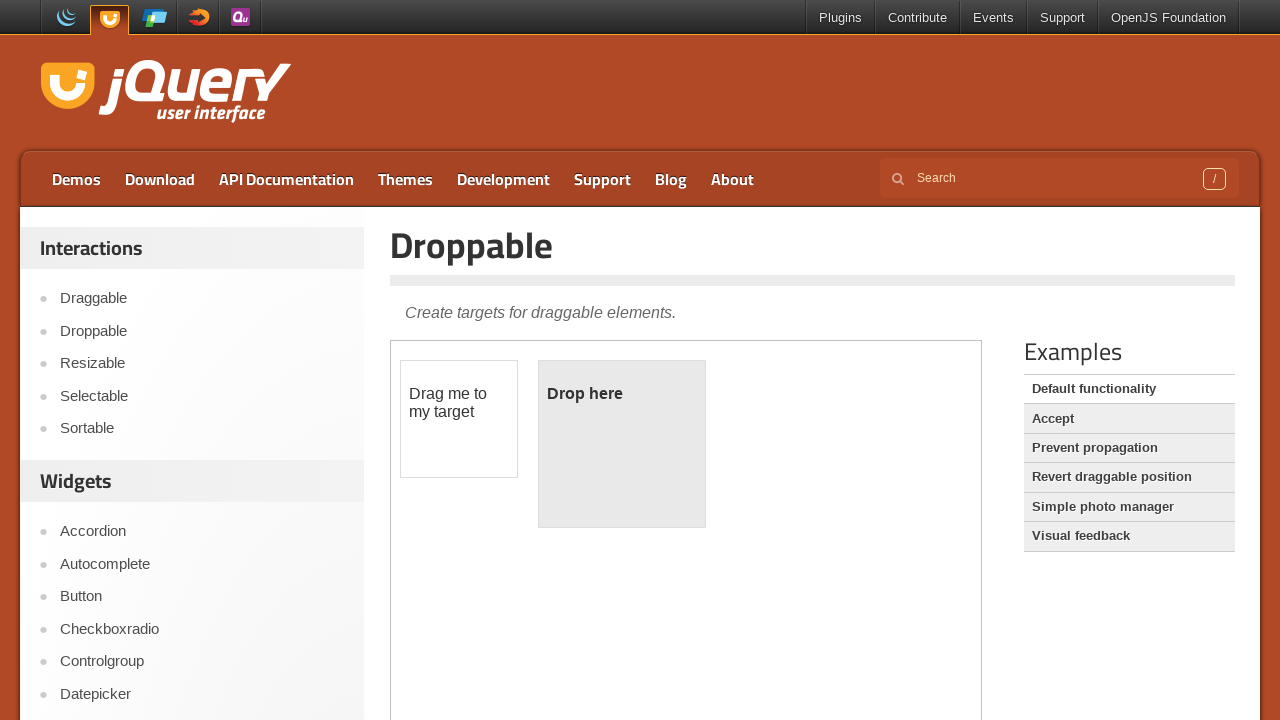

Located iframe containing drag and drop demo
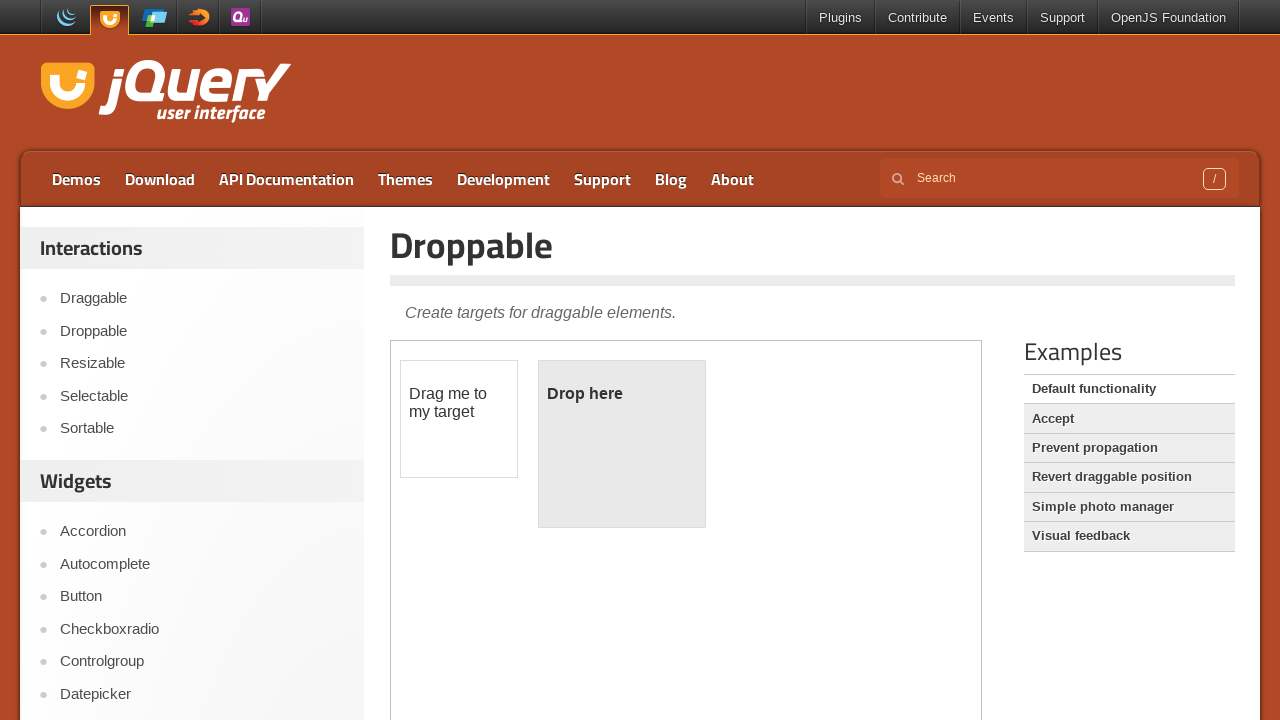

Located draggable element with id 'draggable'
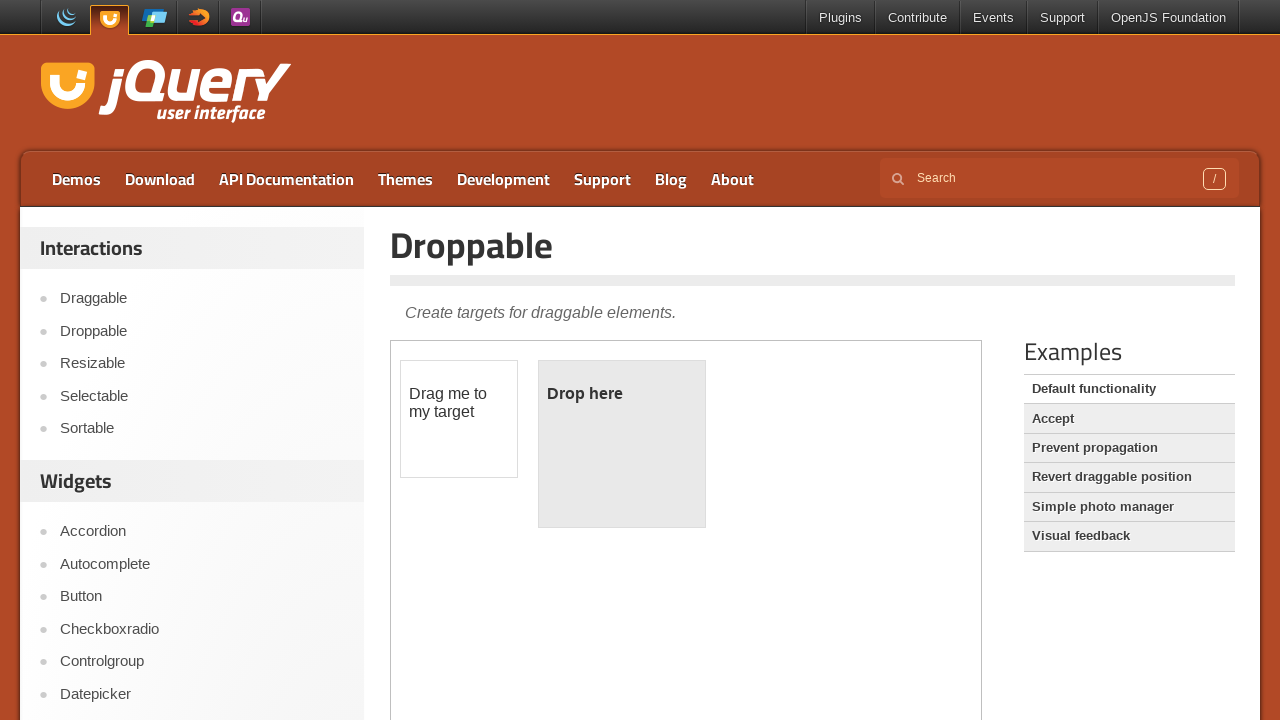

Located droppable target element with id 'droppable'
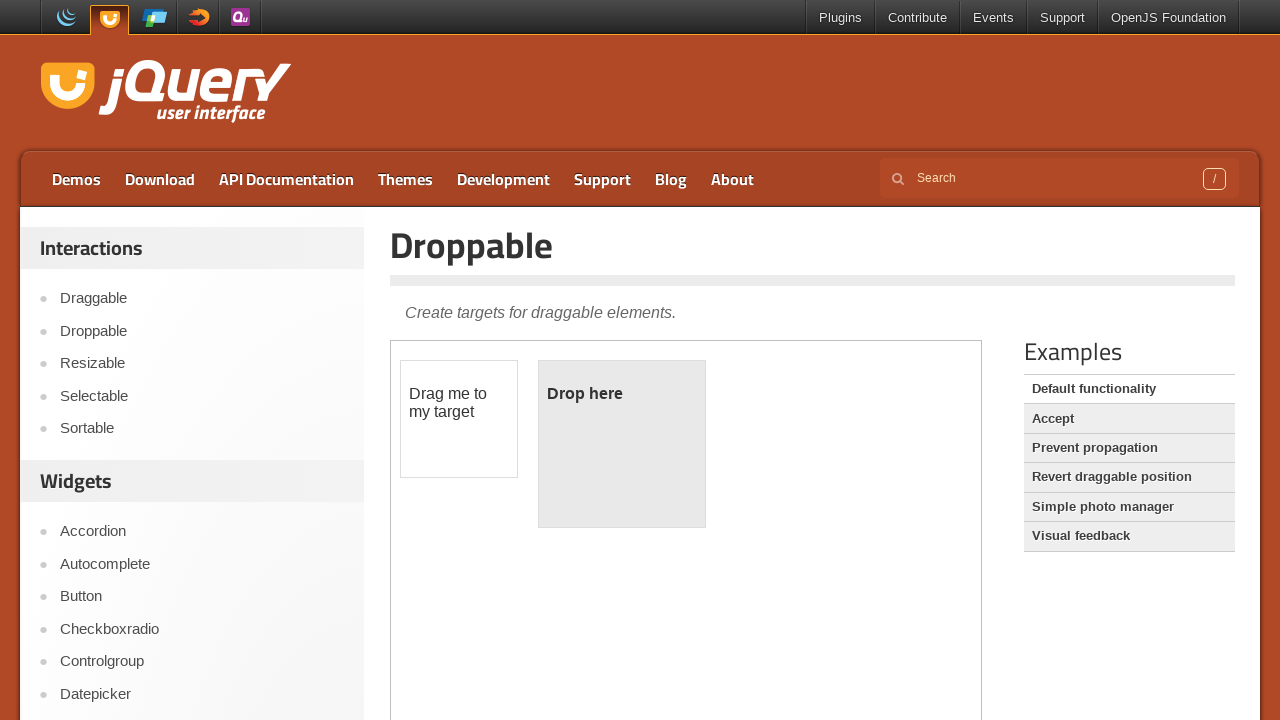

Performed drag and drop action from draggable element to droppable target at (622, 444)
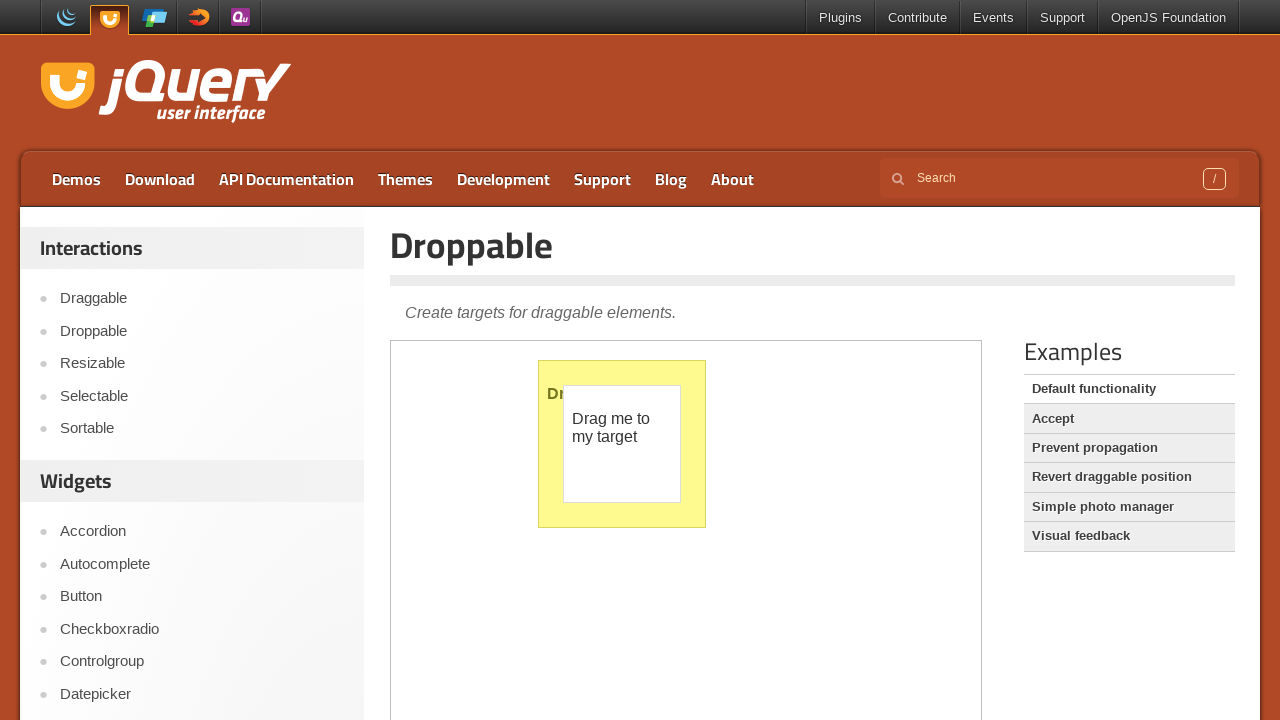

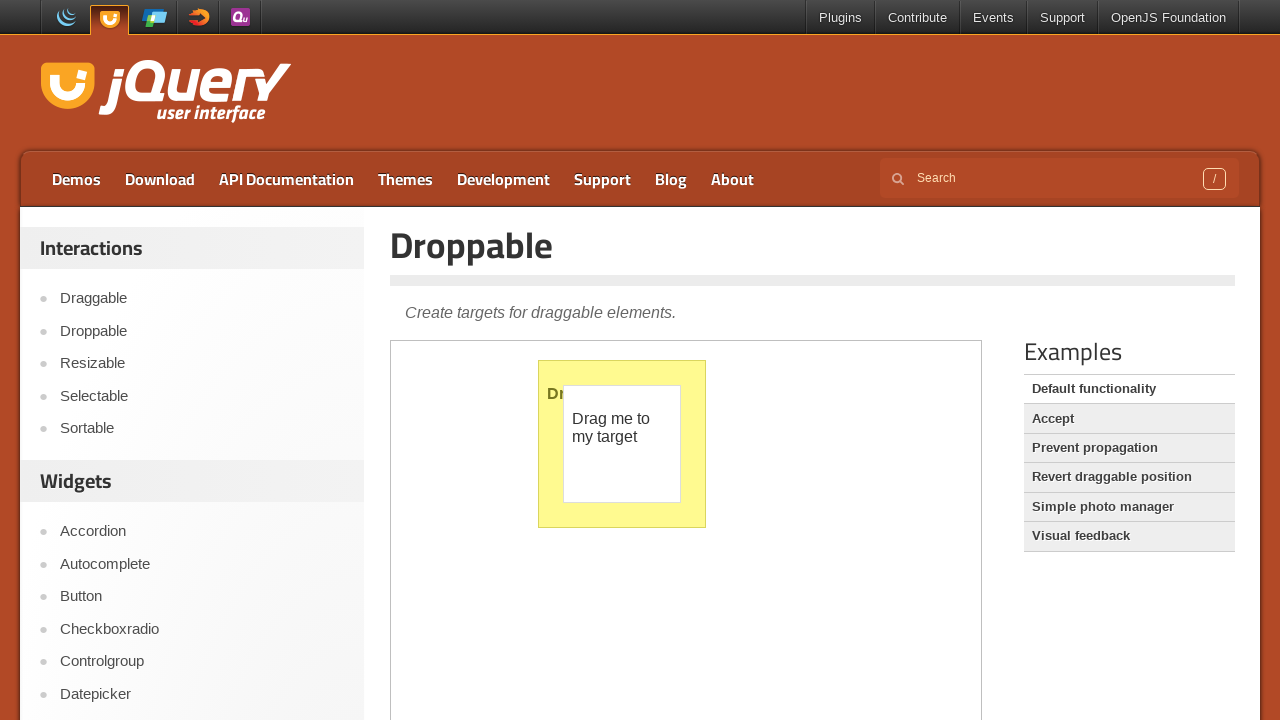